Tests image loading functionality by navigating to a page with loading images and waiting for all images to fully load before verifying they are complete

Starting URL: https://bonigarcia.dev/selenium-webdriver-java/loading-images.html

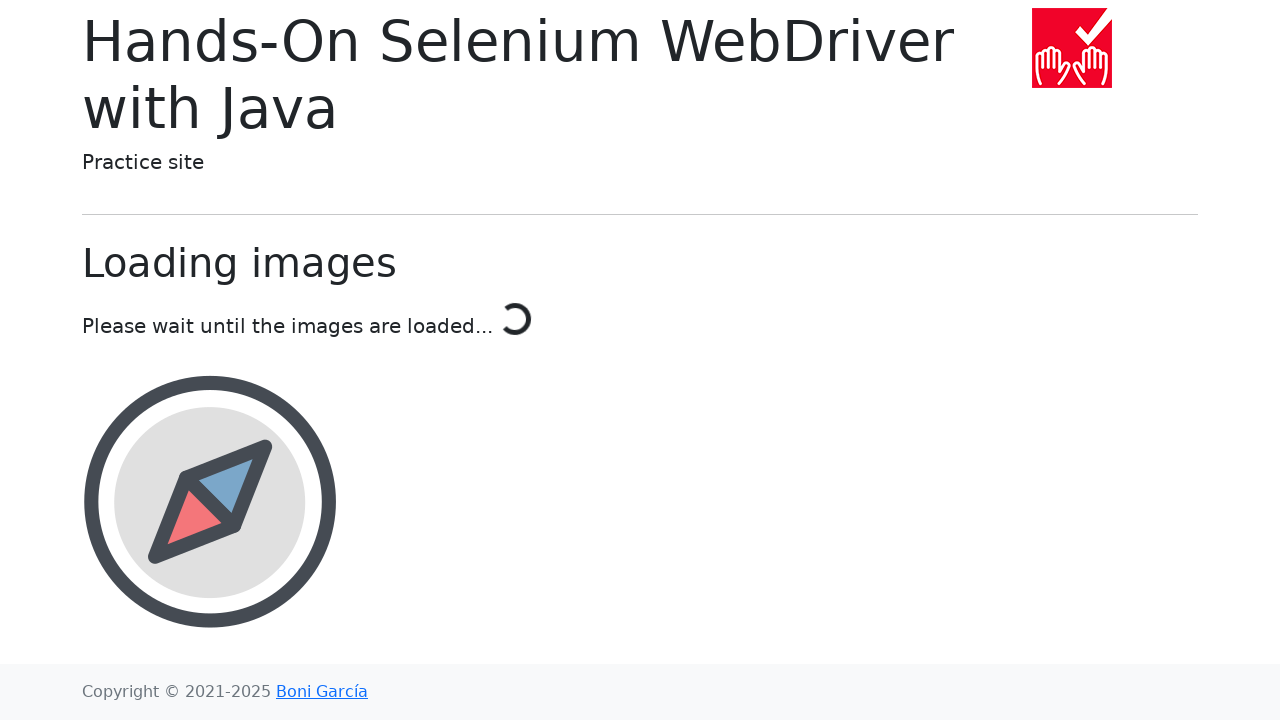

Waited for images to be present on the page
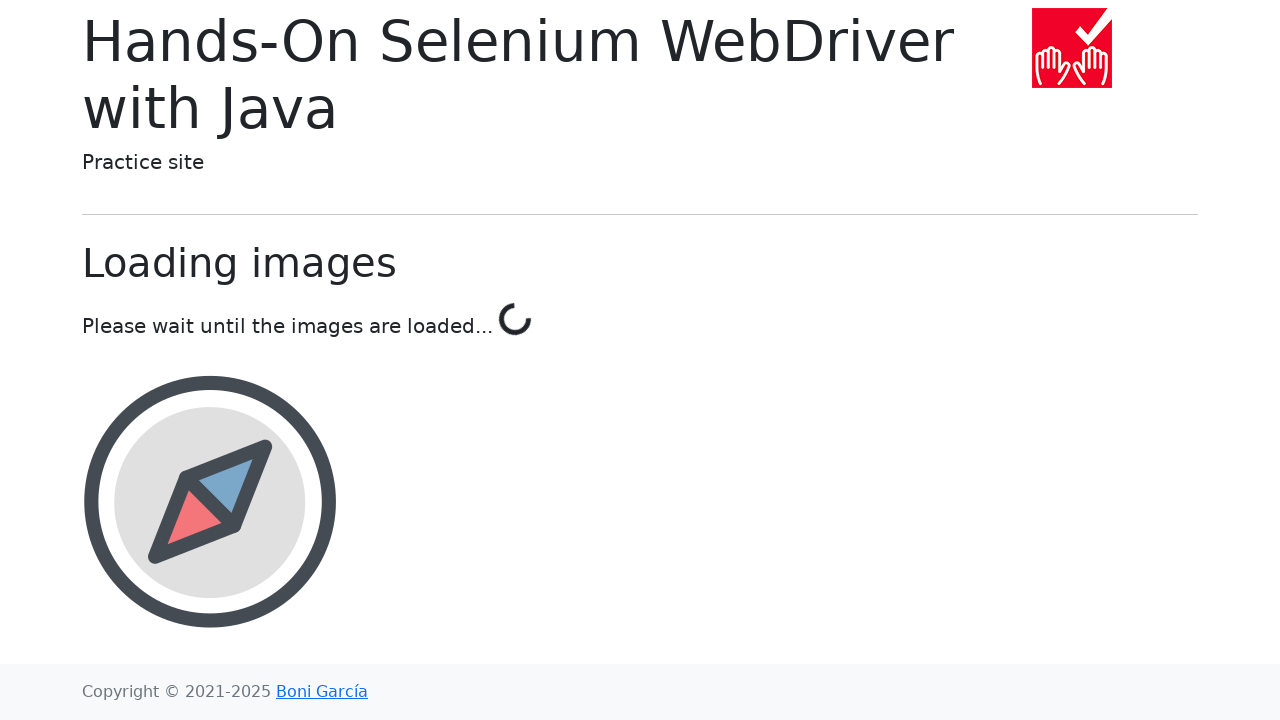

Located all images on the page
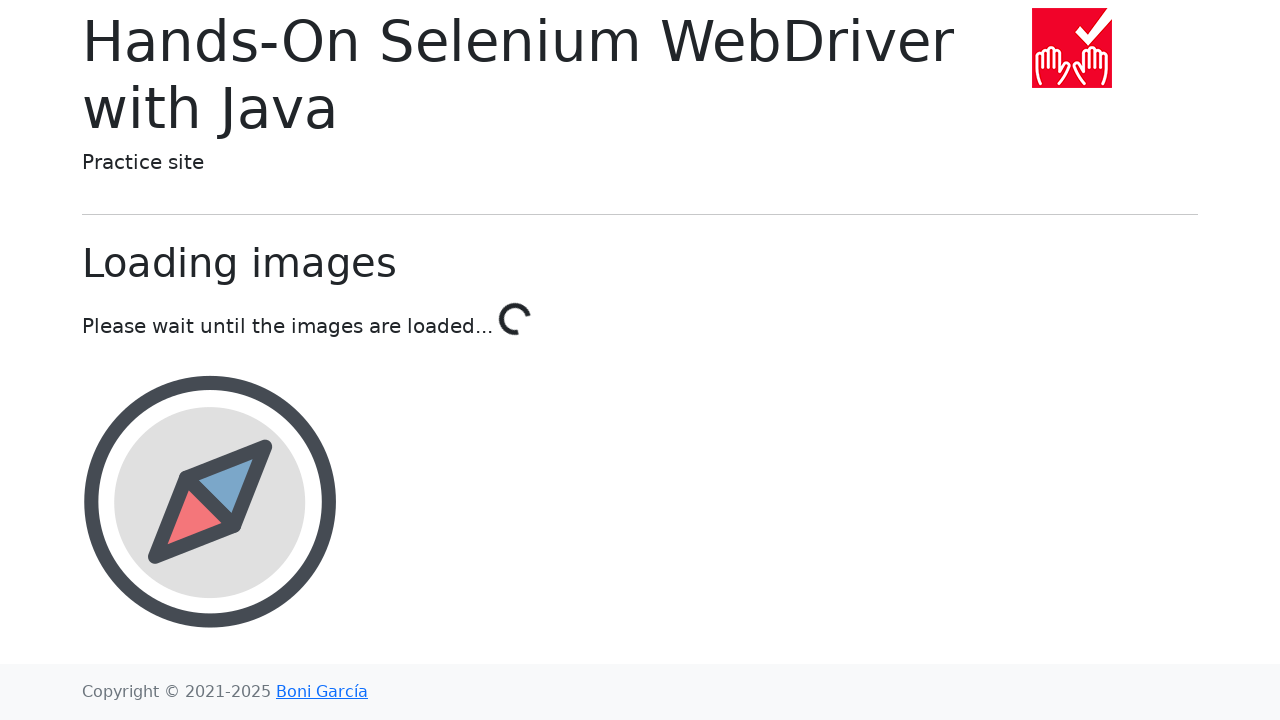

Waited for image 1 to become visible
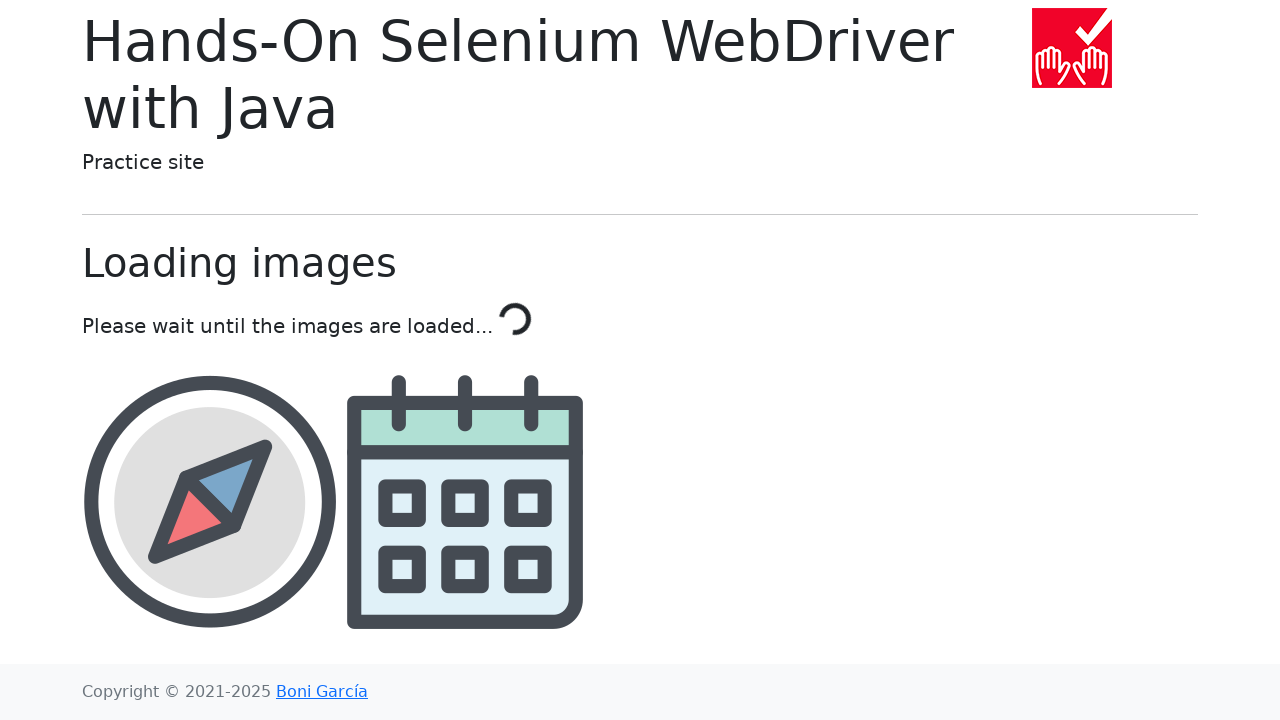

Verified image 1 is fully loaded with valid dimensions
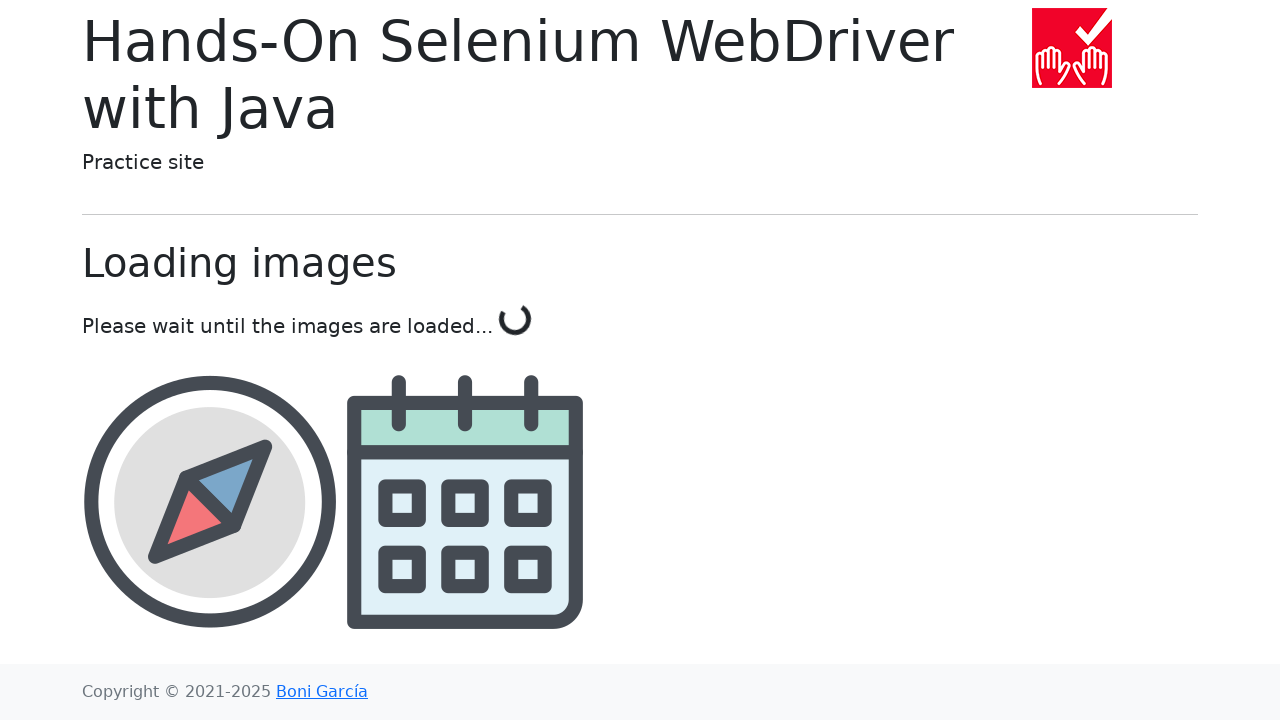

Waited for image 2 to become visible
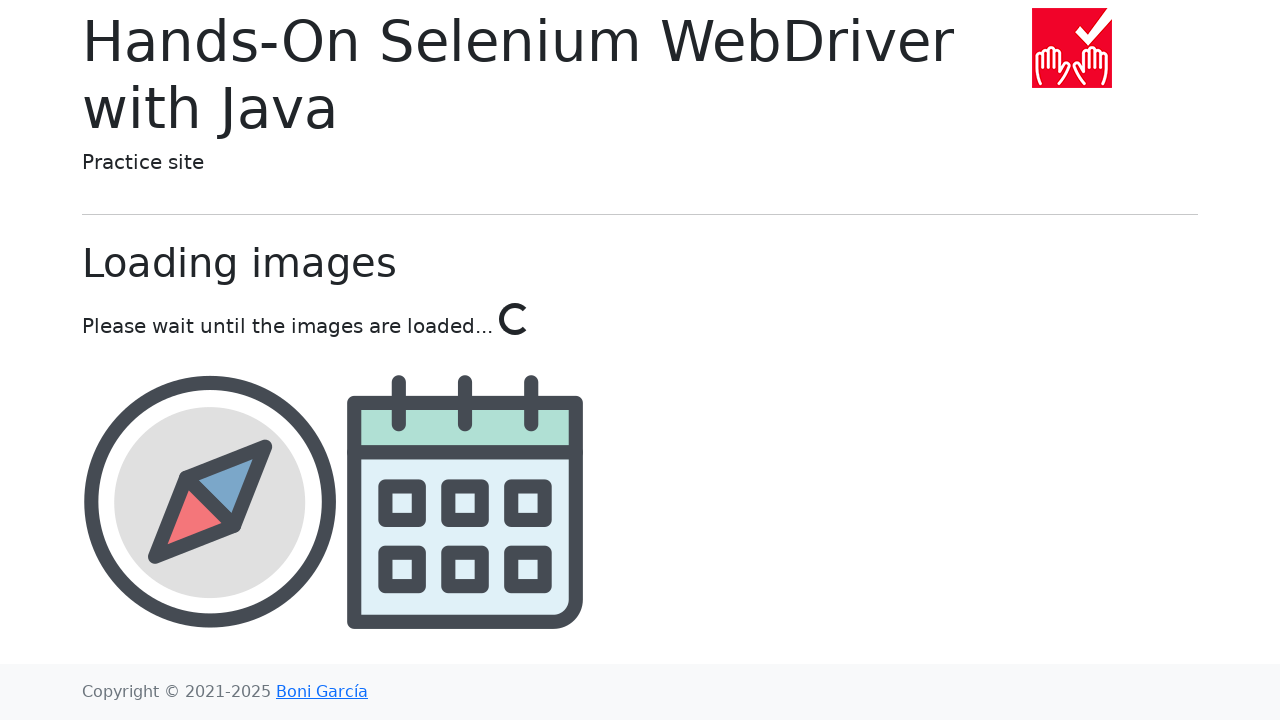

Verified image 2 is fully loaded with valid dimensions
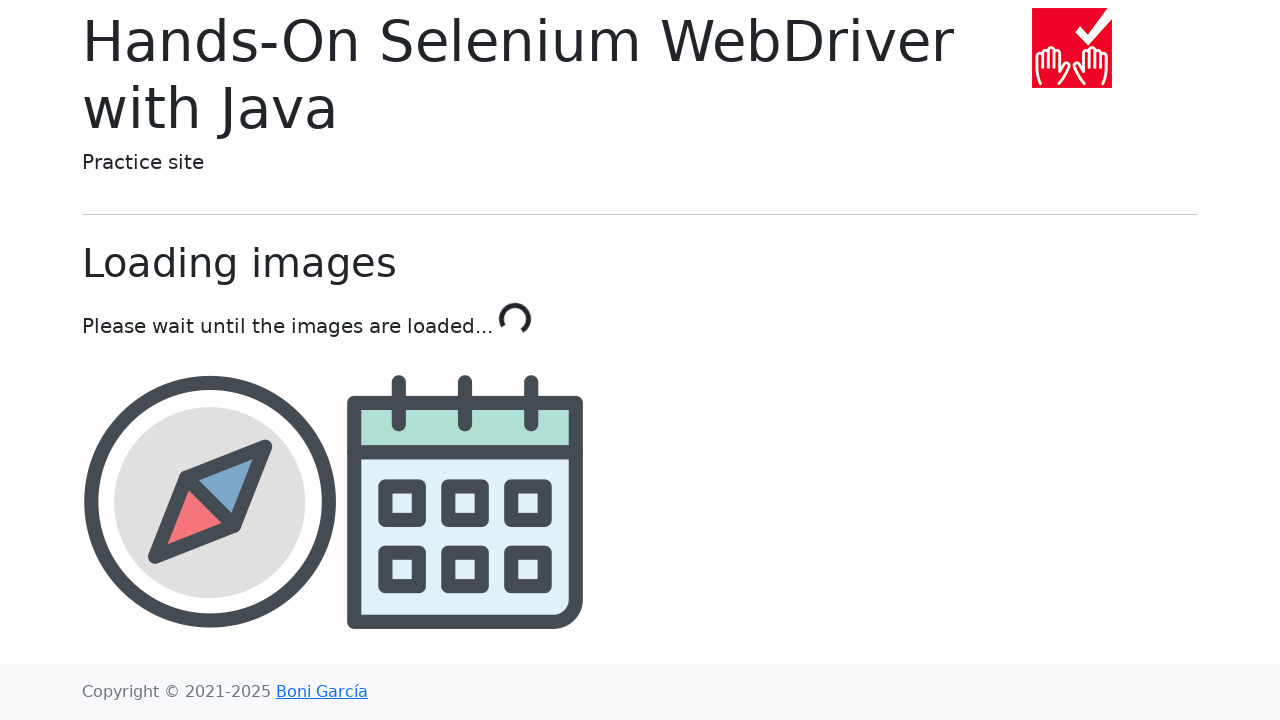

Located the third image element
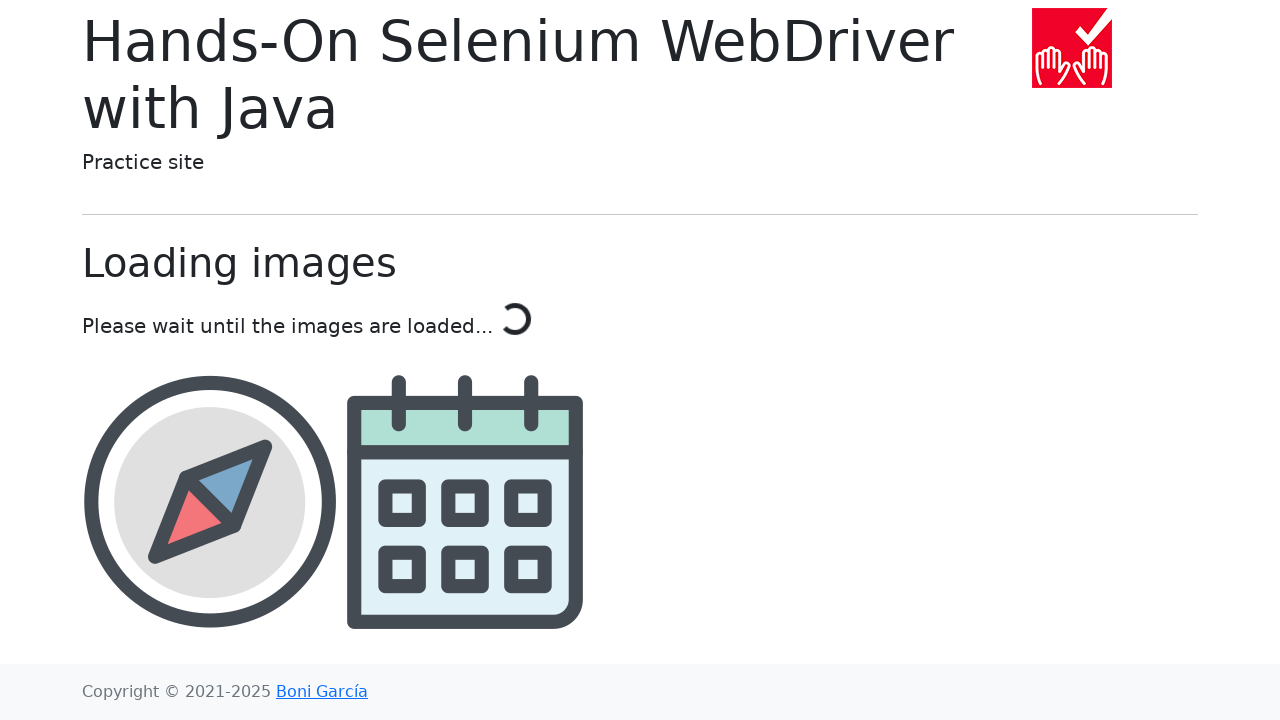

Retrieved src attribute of third image: img/calendar.png
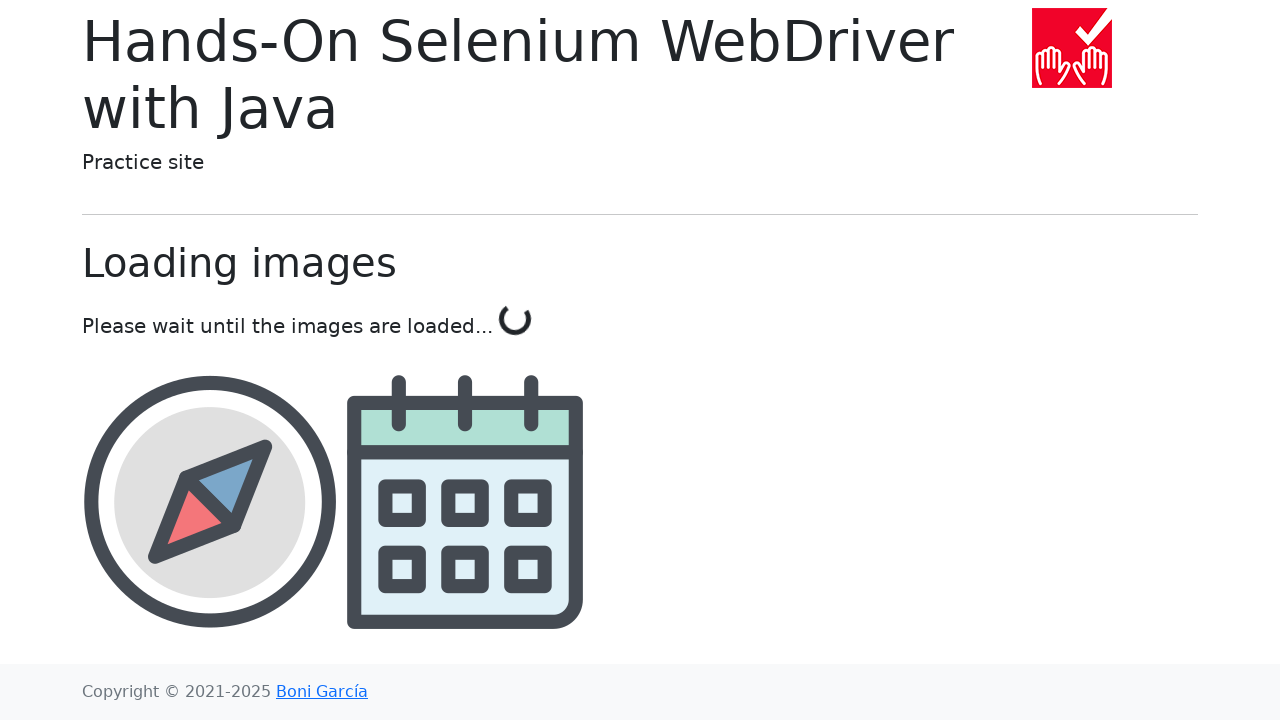

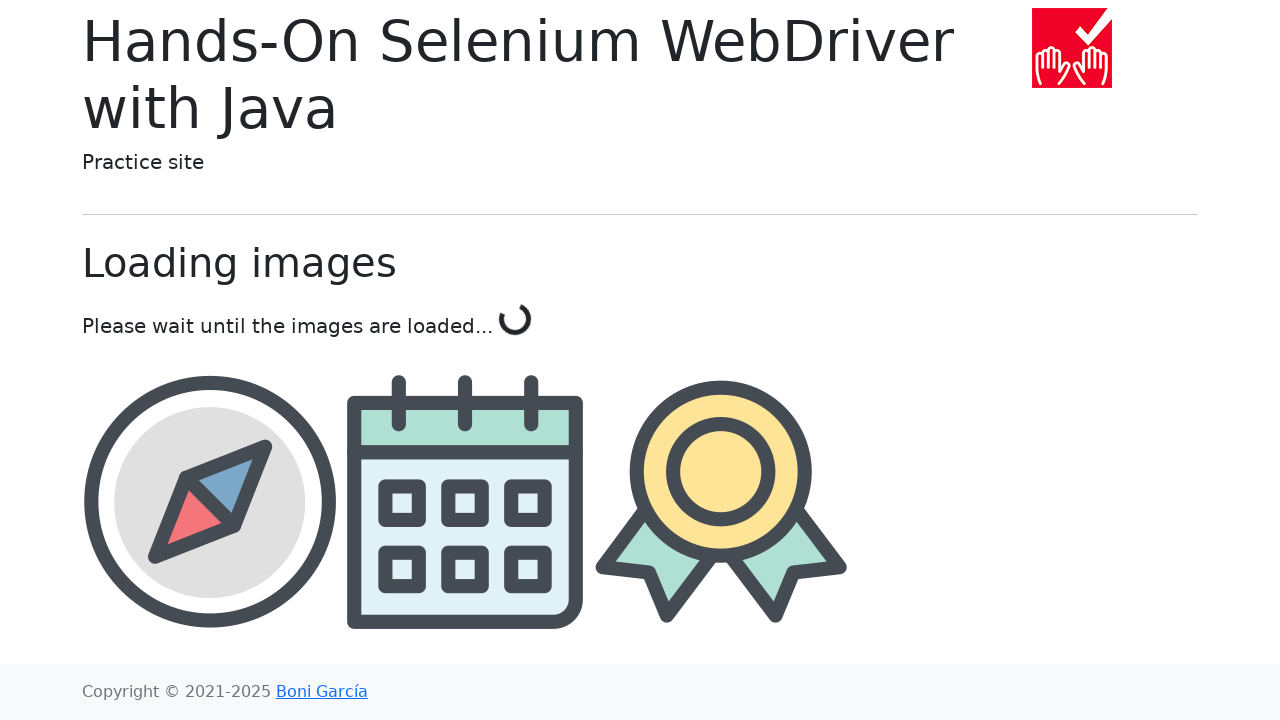